Tests navigation on the Playwright documentation site by clicking on a navigation link and verifying the sidebar content loads.

Starting URL: https://playwright.dev

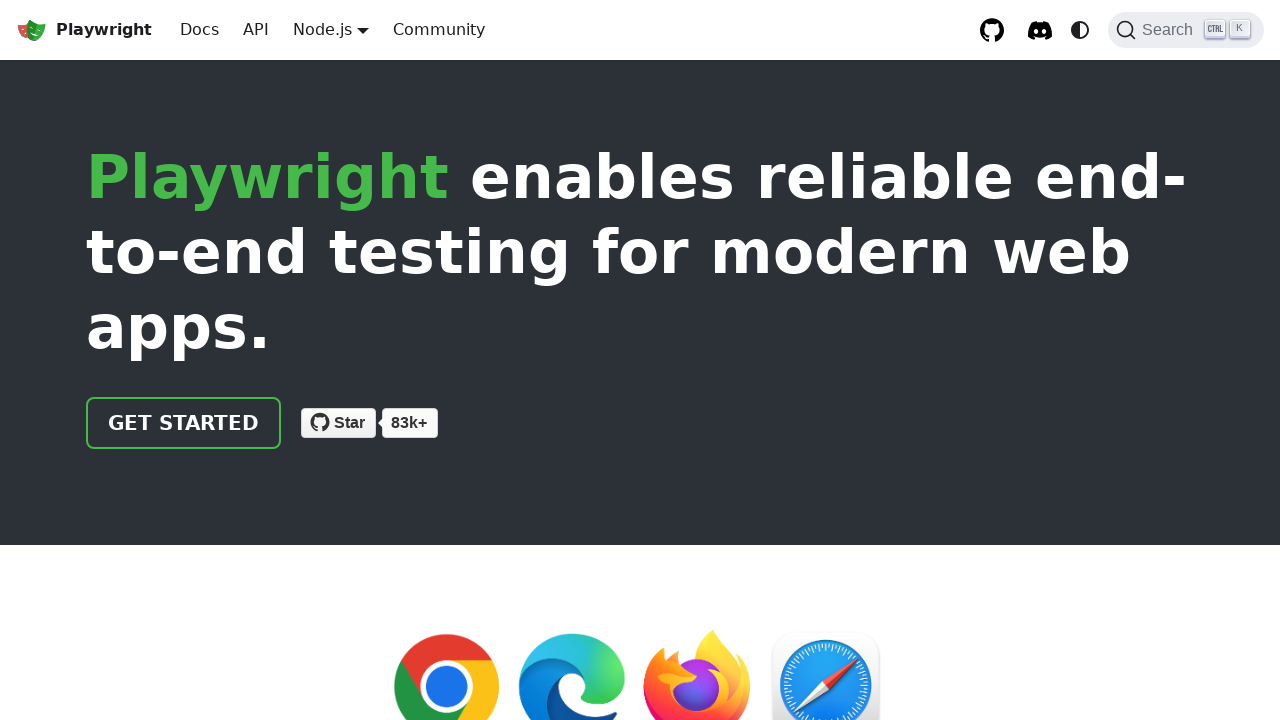

Clicked on Docs navigation link at (200, 30) on xpath=//*[@id='__docusaurus']/nav/div[1]/div[1]/a[2]
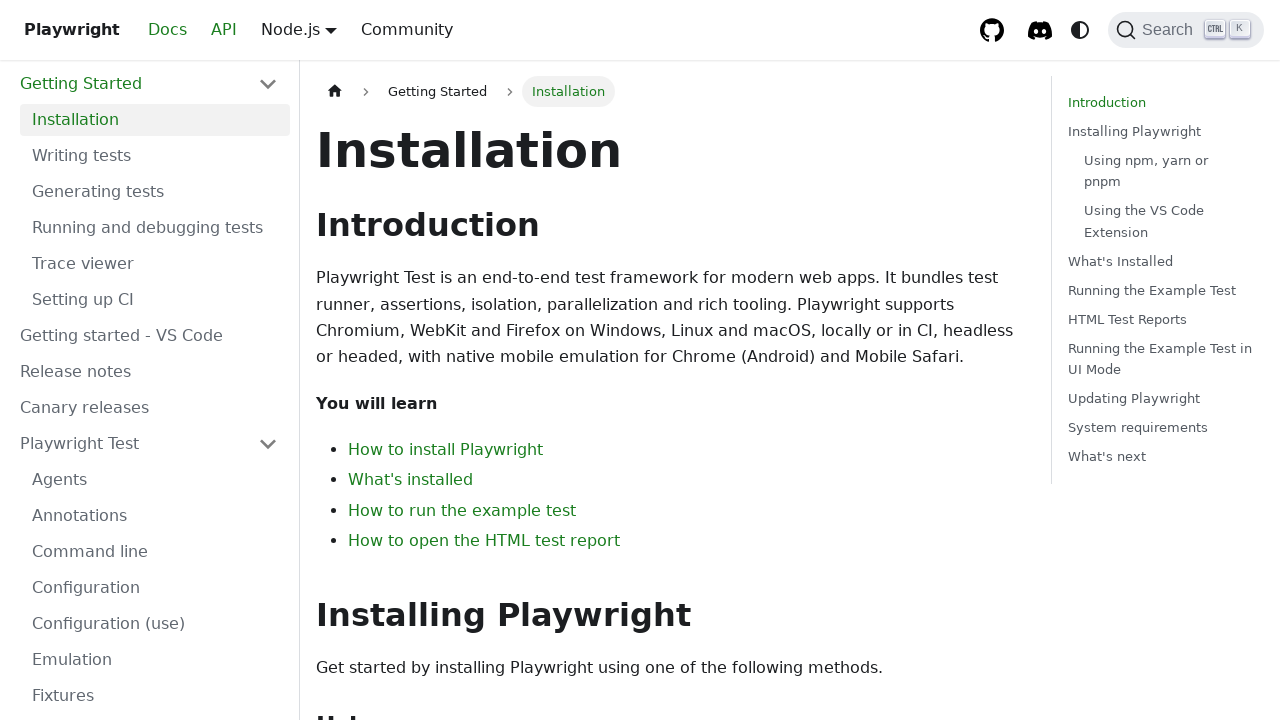

Docs sidebar loaded and is visible
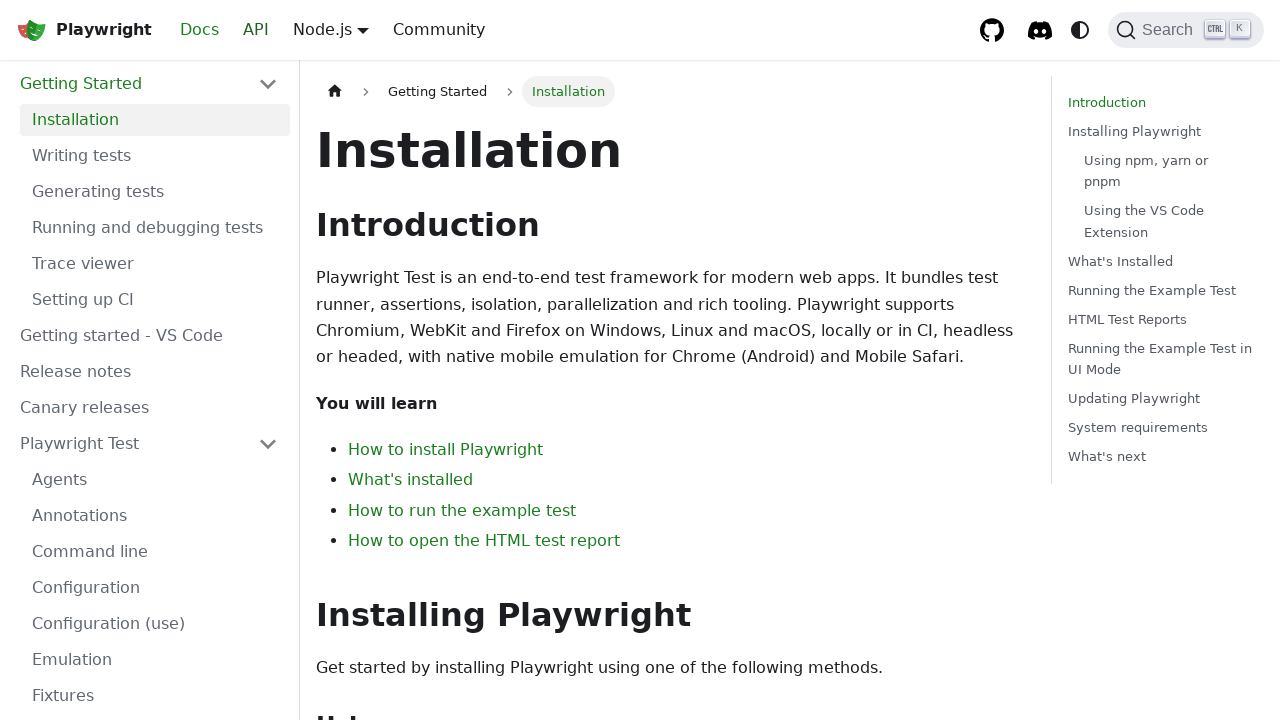

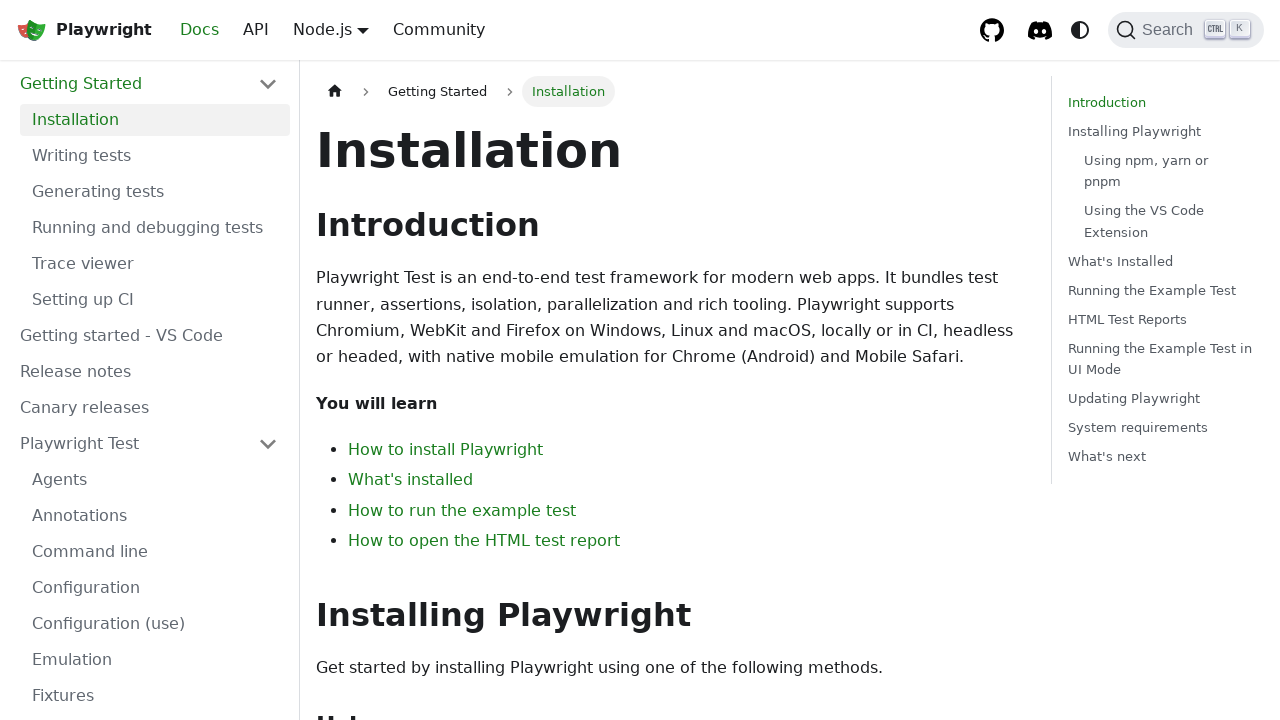